Navigates to the OrangeHRM demo site and verifies the page loaded correctly by checking the URL contains the expected value, the title contains "OrangeHRM", and the page source has content.

Starting URL: https://opensource-demo.orangehrmlive.com/

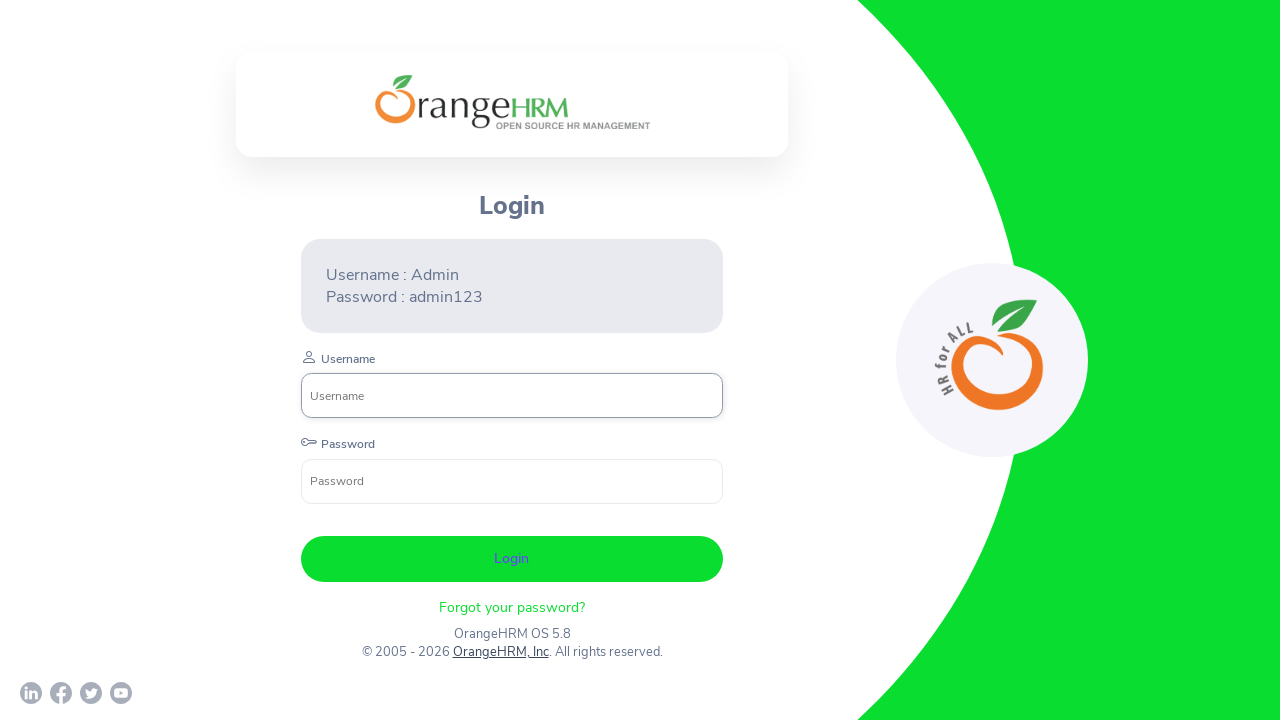

Retrieved current URL from page
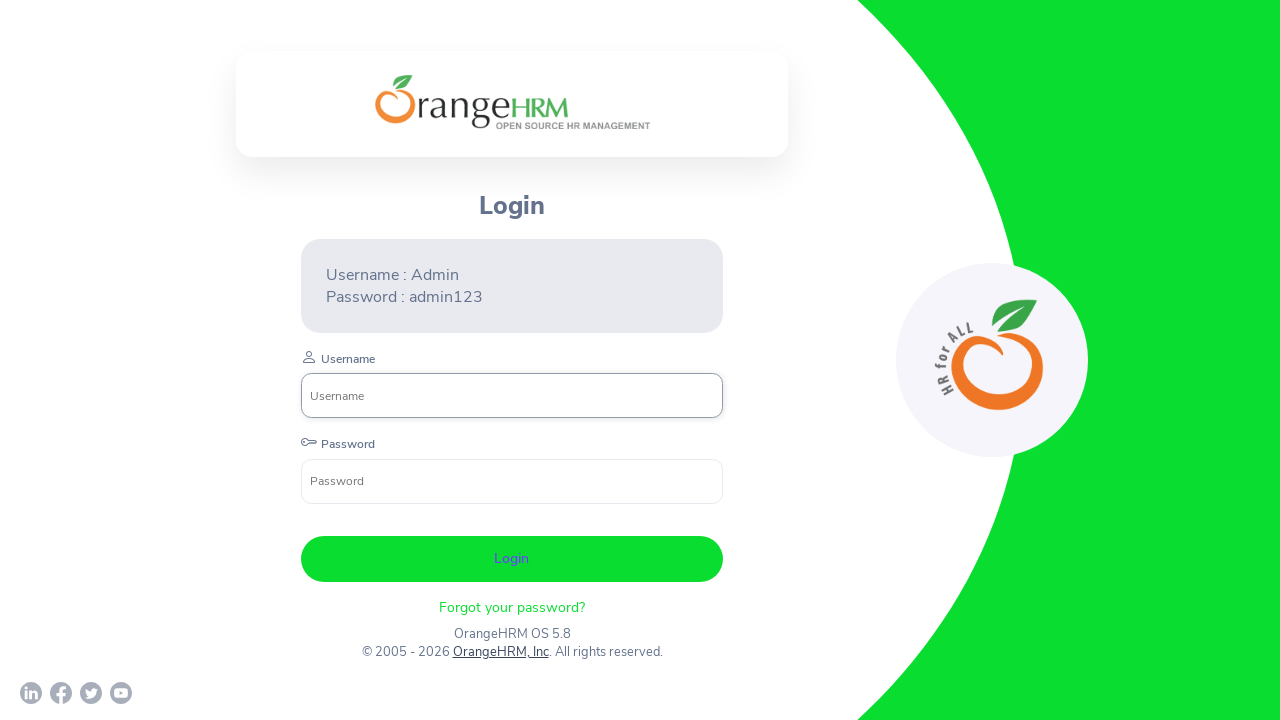

Set expected URL for comparison
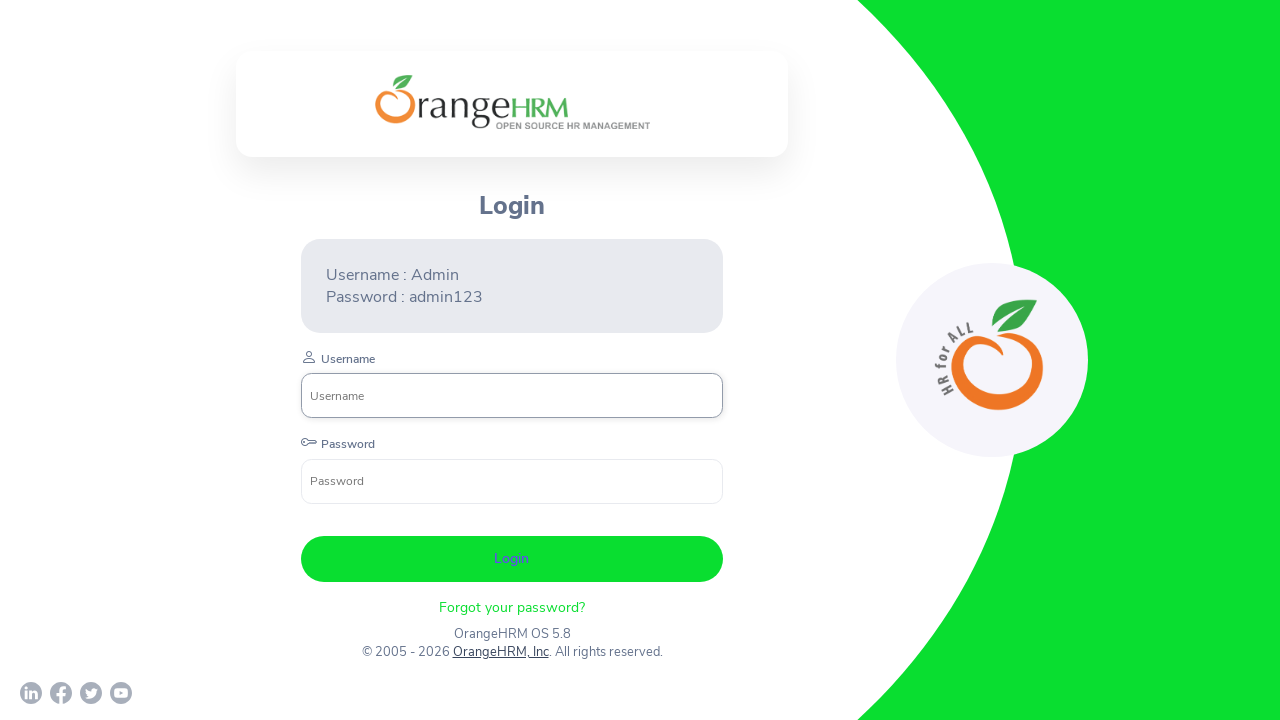

Verified URL contains expected value: True
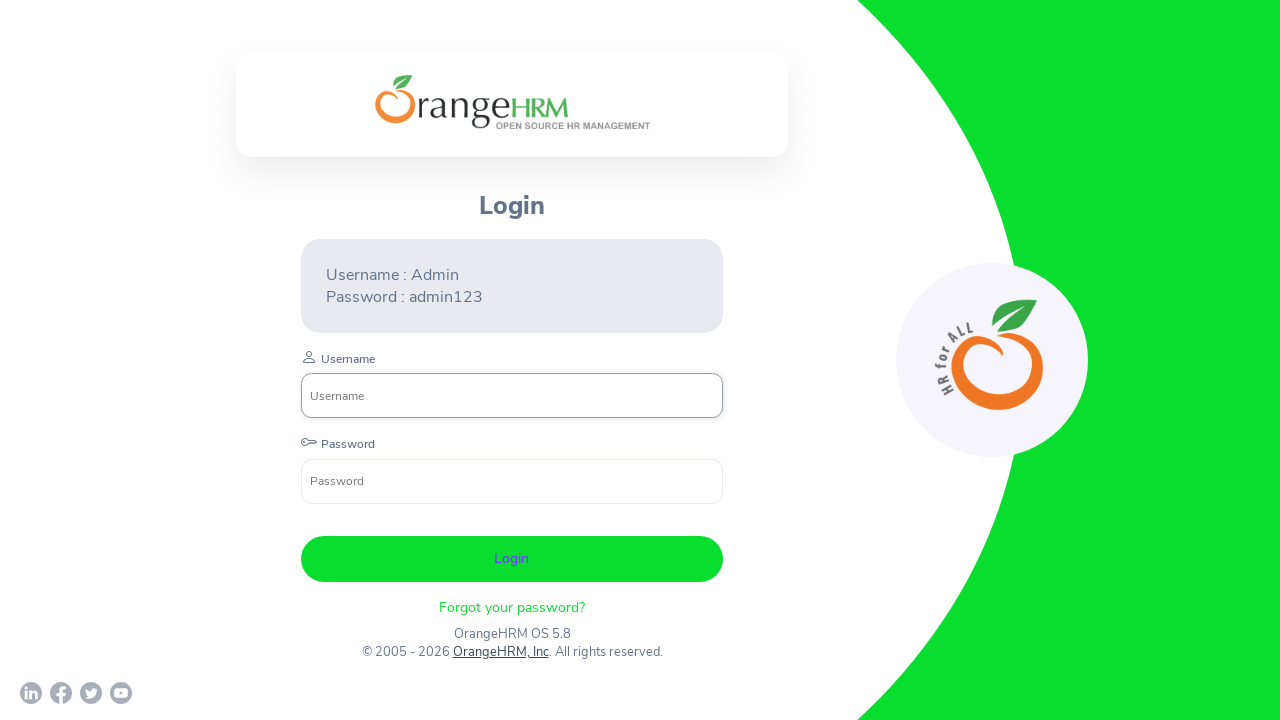

Set expected page title for comparison
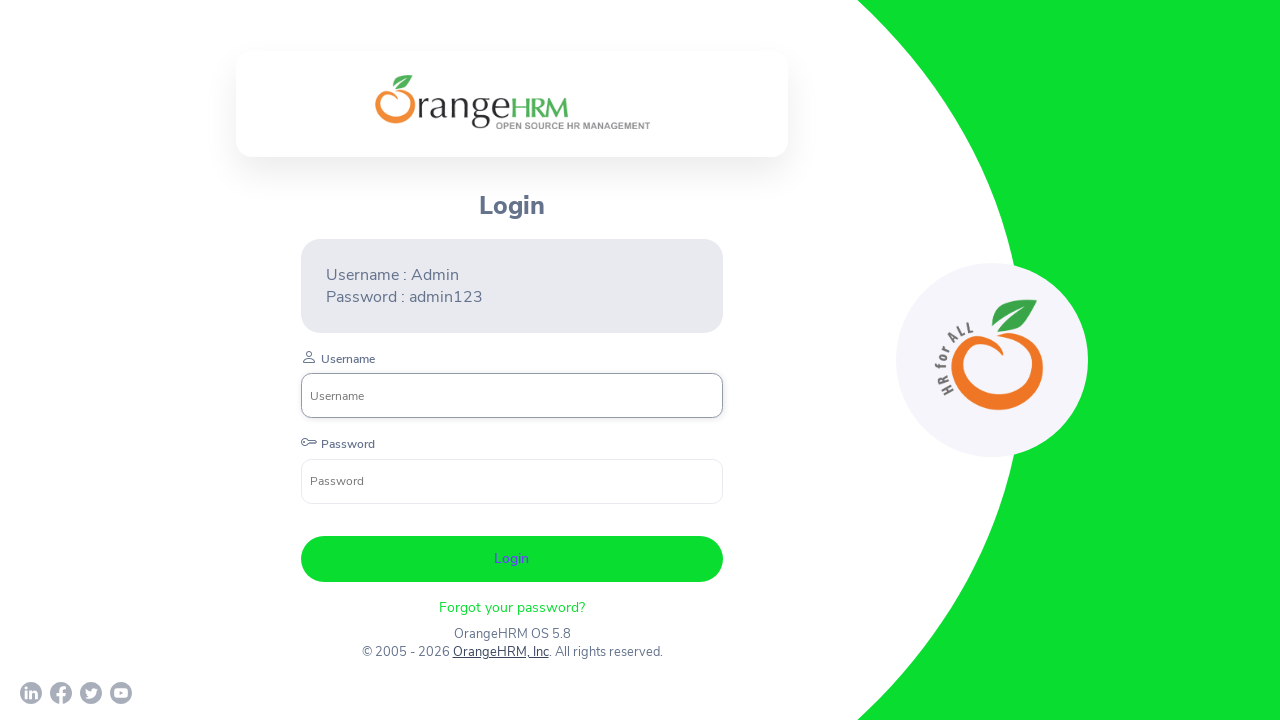

Retrieved page title: OrangeHRM
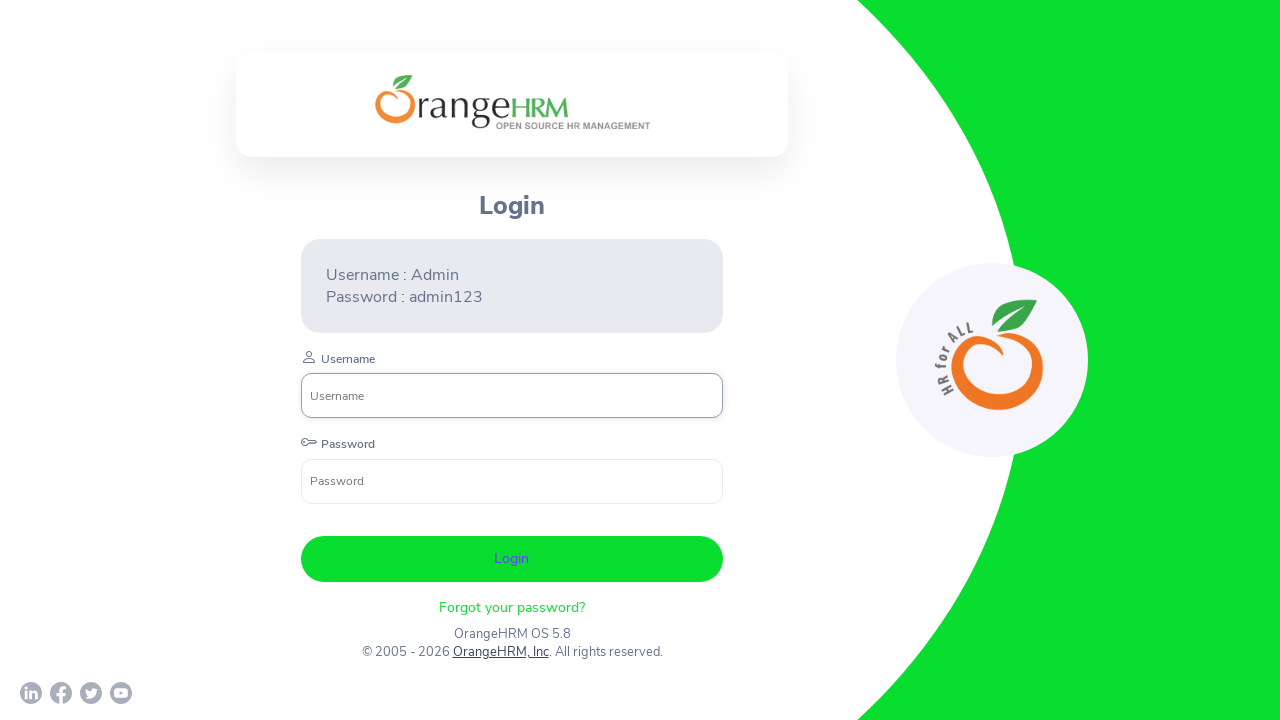

Verified page title contains 'OrangeHRM': True
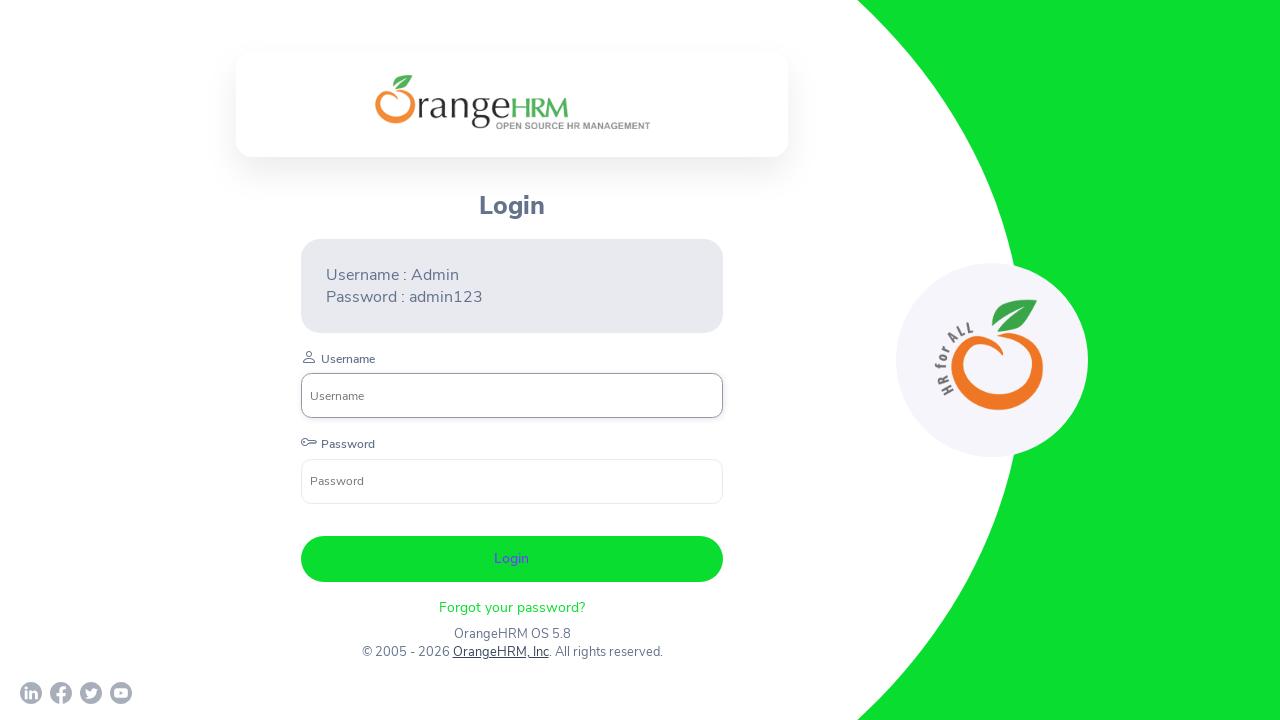

Retrieved page source with length: 15017
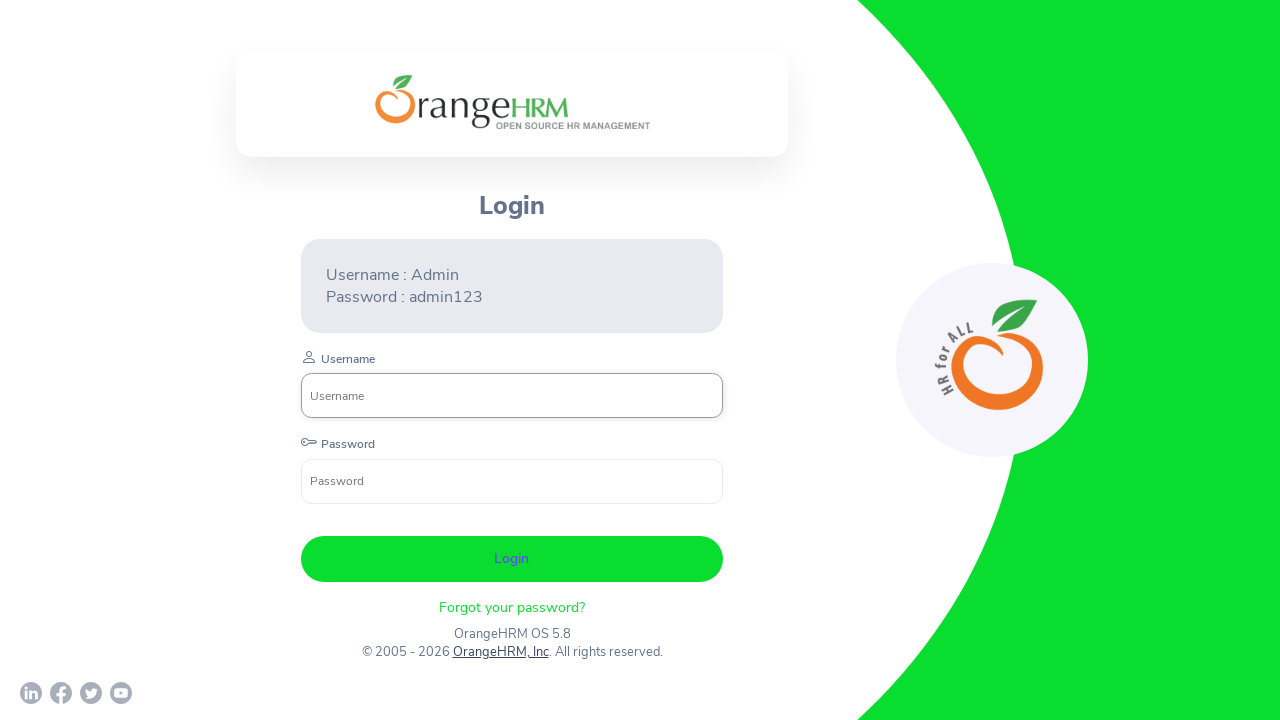

Verified page has content with source length of 15017 characters
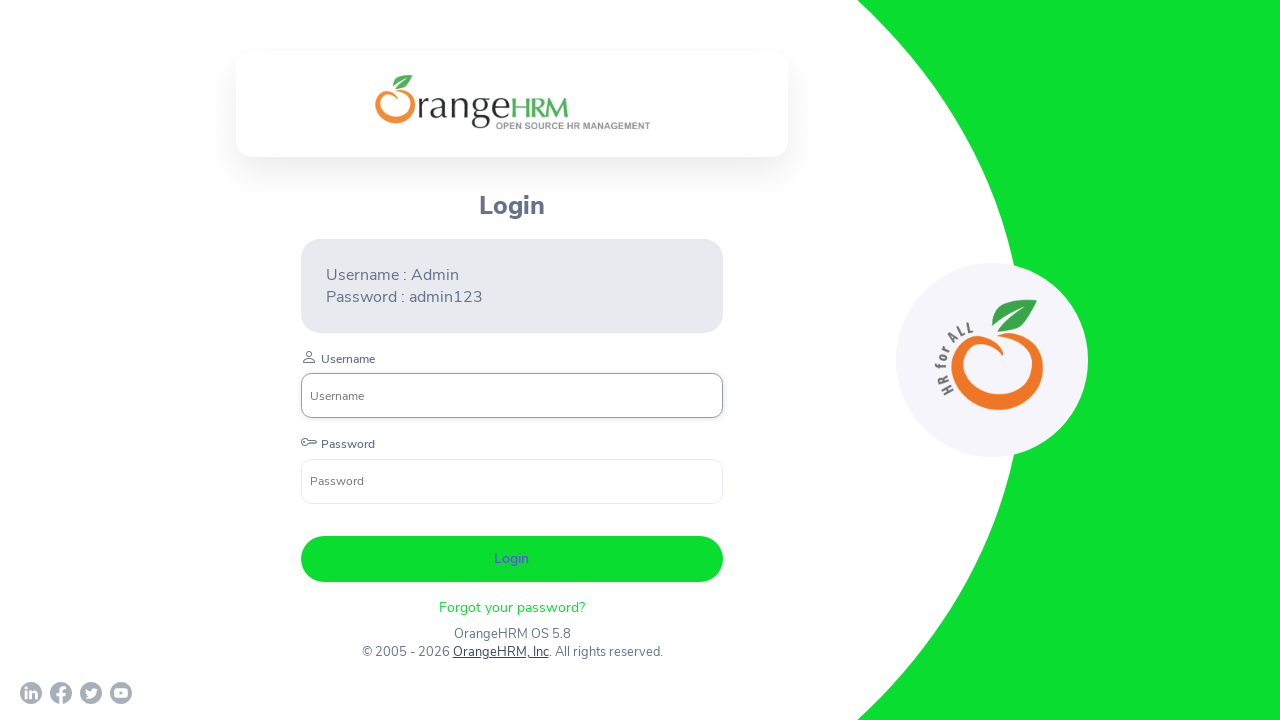

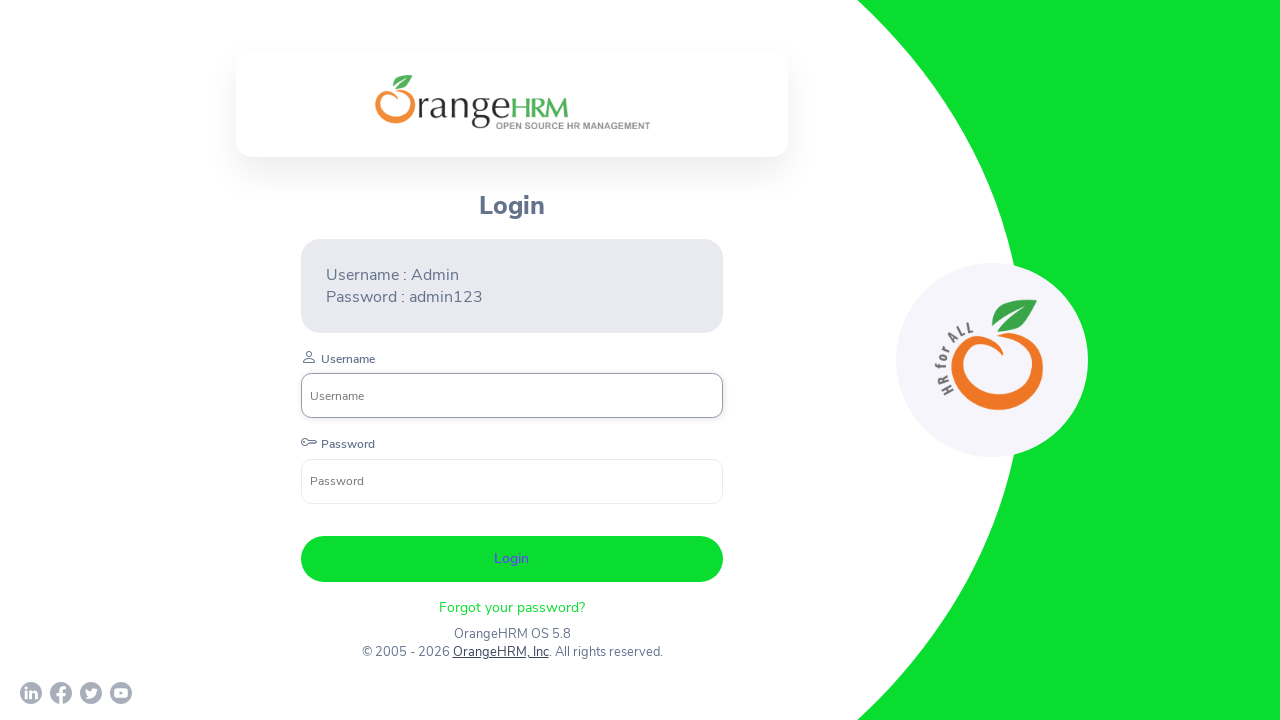